Tests that the browser back button works correctly with the filter navigation.

Starting URL: https://demo.playwright.dev/todomvc

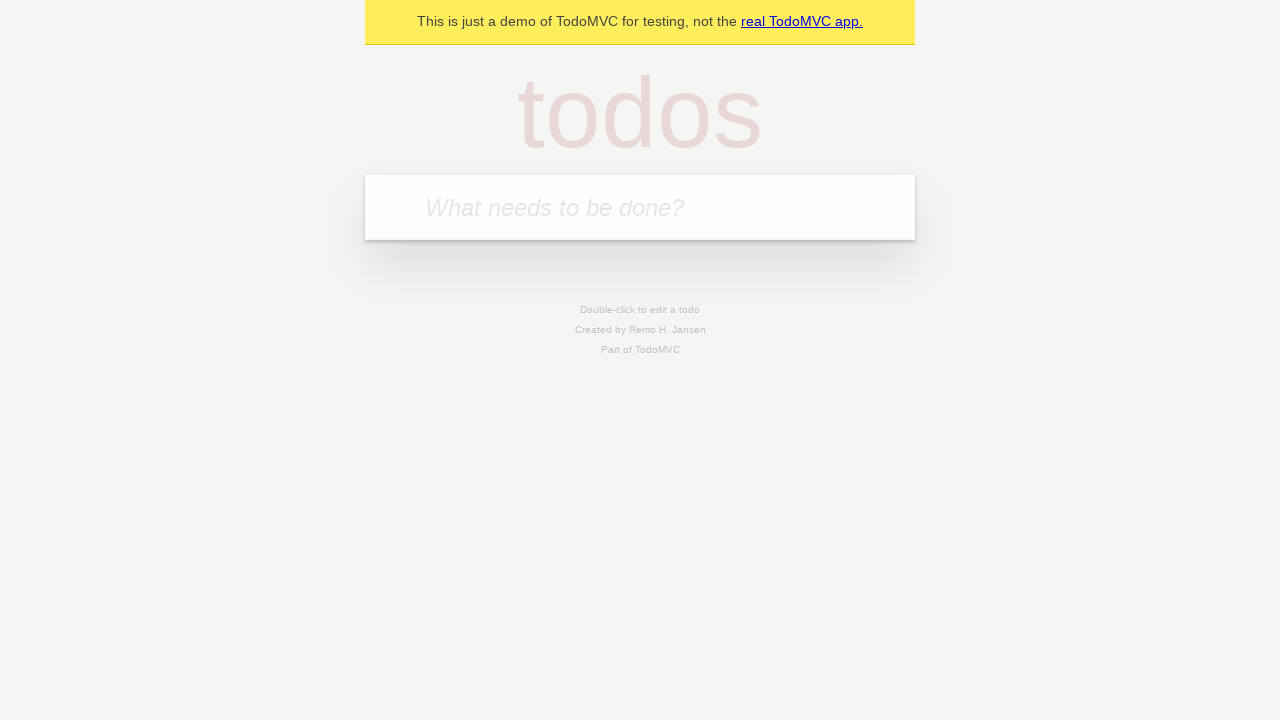

Filled todo input with 'buy some cheese' on internal:attr=[placeholder="What needs to be done?"i]
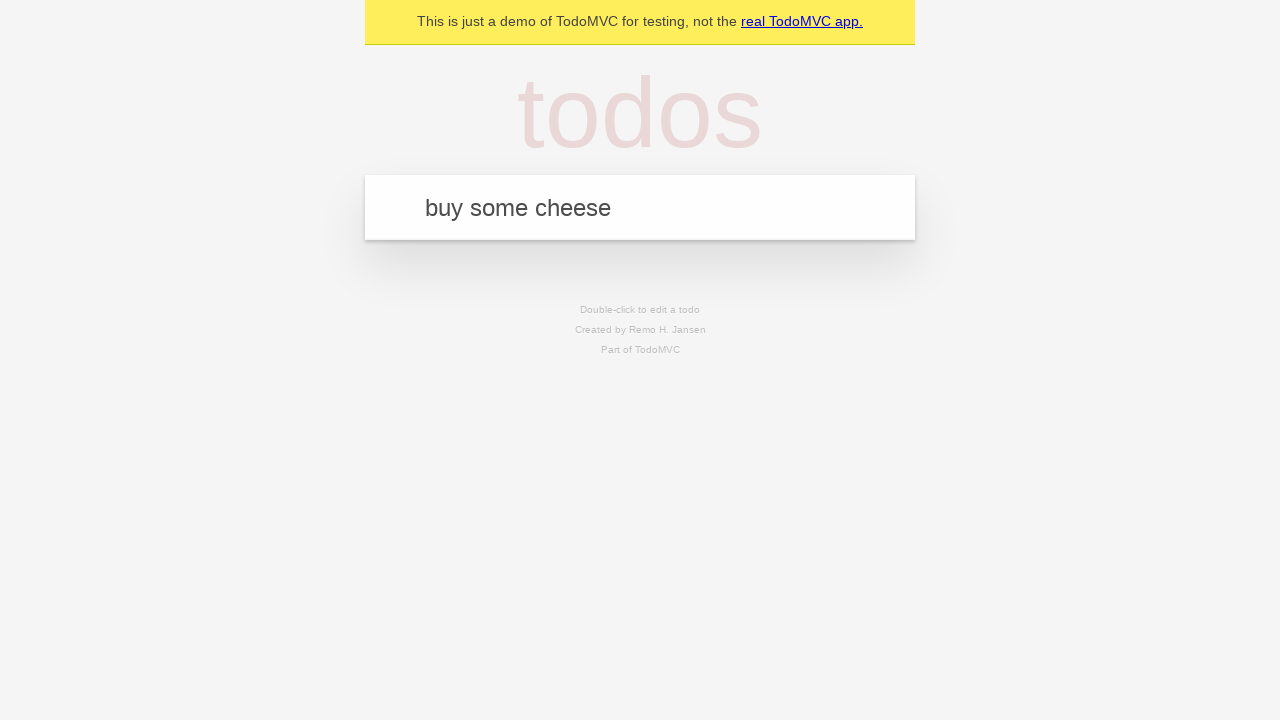

Pressed Enter to create todo 'buy some cheese' on internal:attr=[placeholder="What needs to be done?"i]
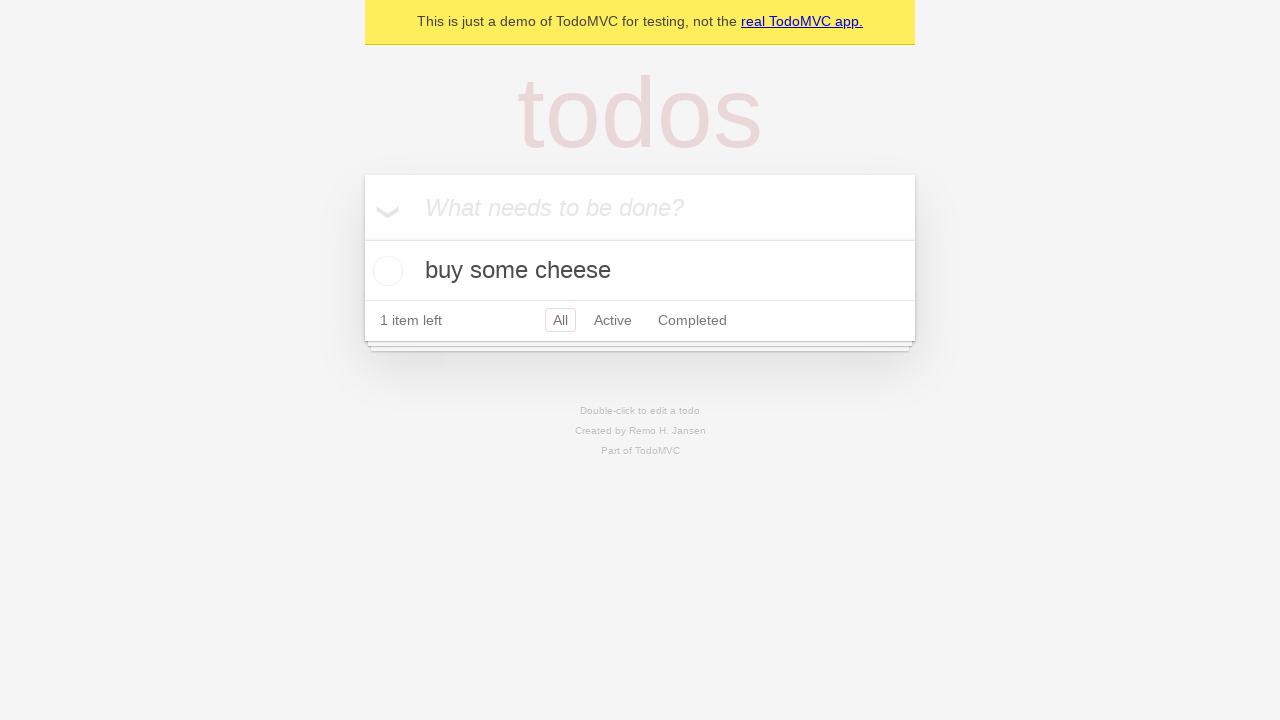

Filled todo input with 'feed the cat' on internal:attr=[placeholder="What needs to be done?"i]
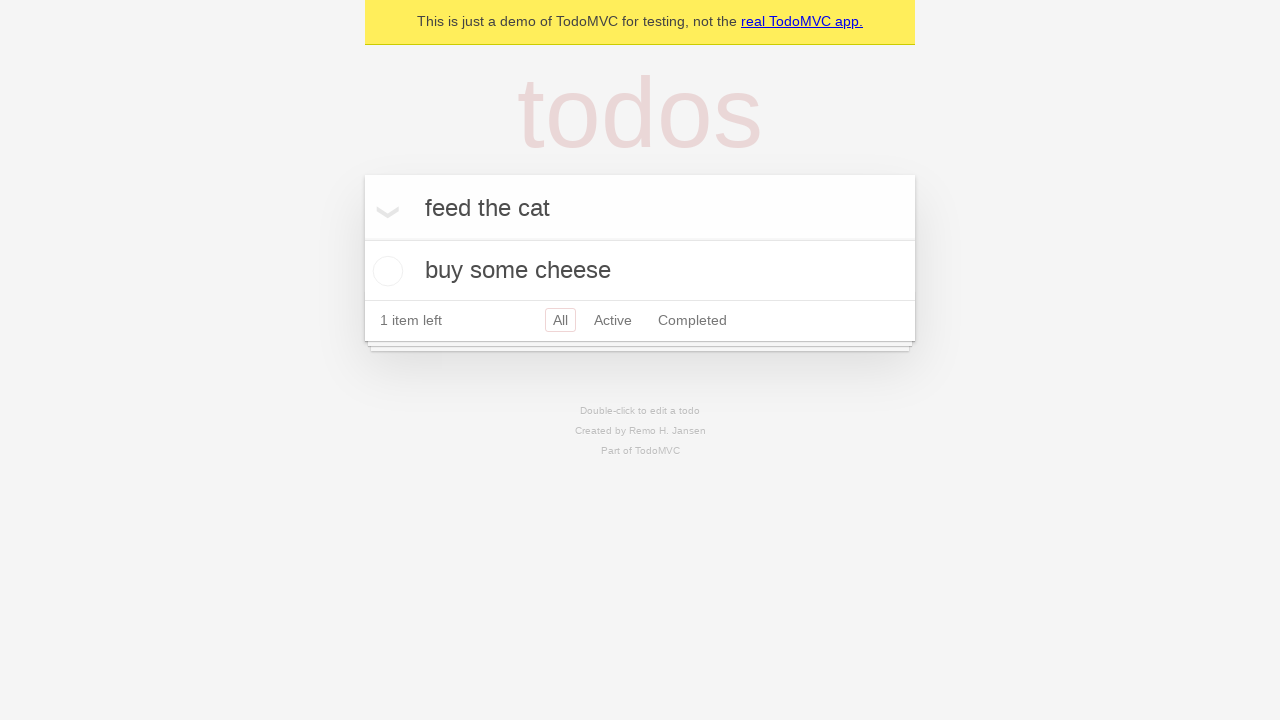

Pressed Enter to create todo 'feed the cat' on internal:attr=[placeholder="What needs to be done?"i]
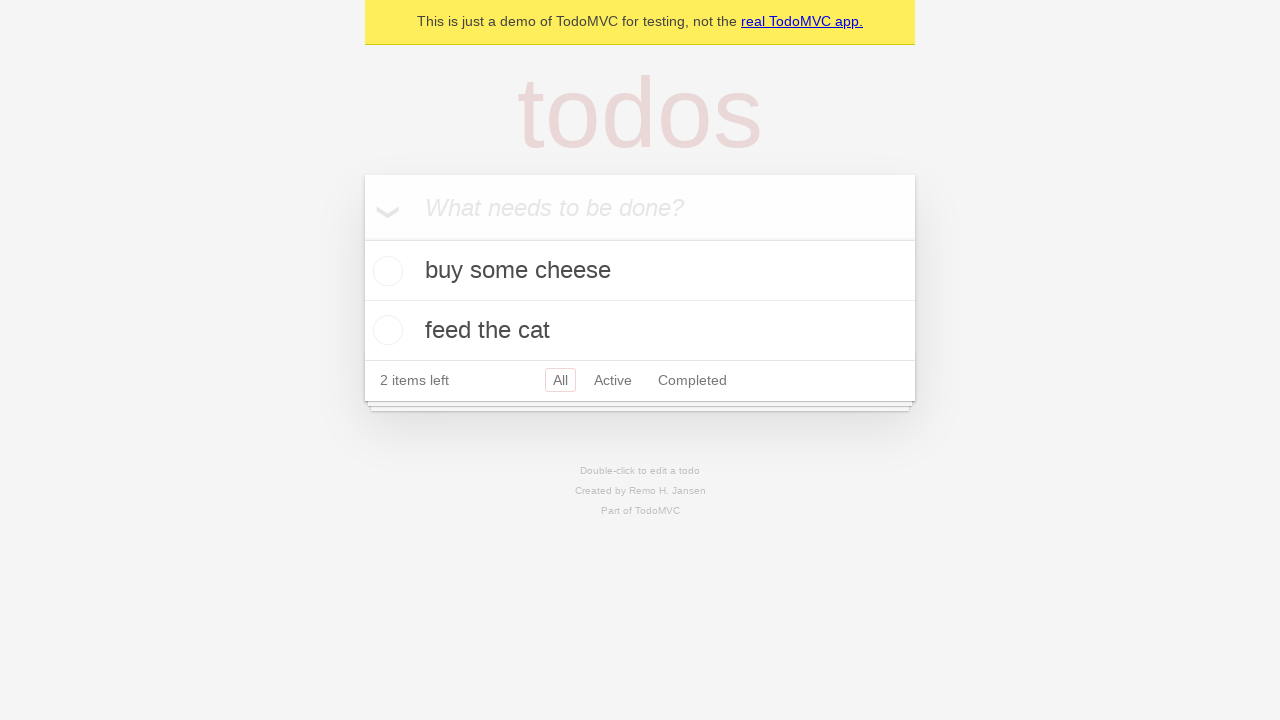

Filled todo input with 'book a doctors appointment' on internal:attr=[placeholder="What needs to be done?"i]
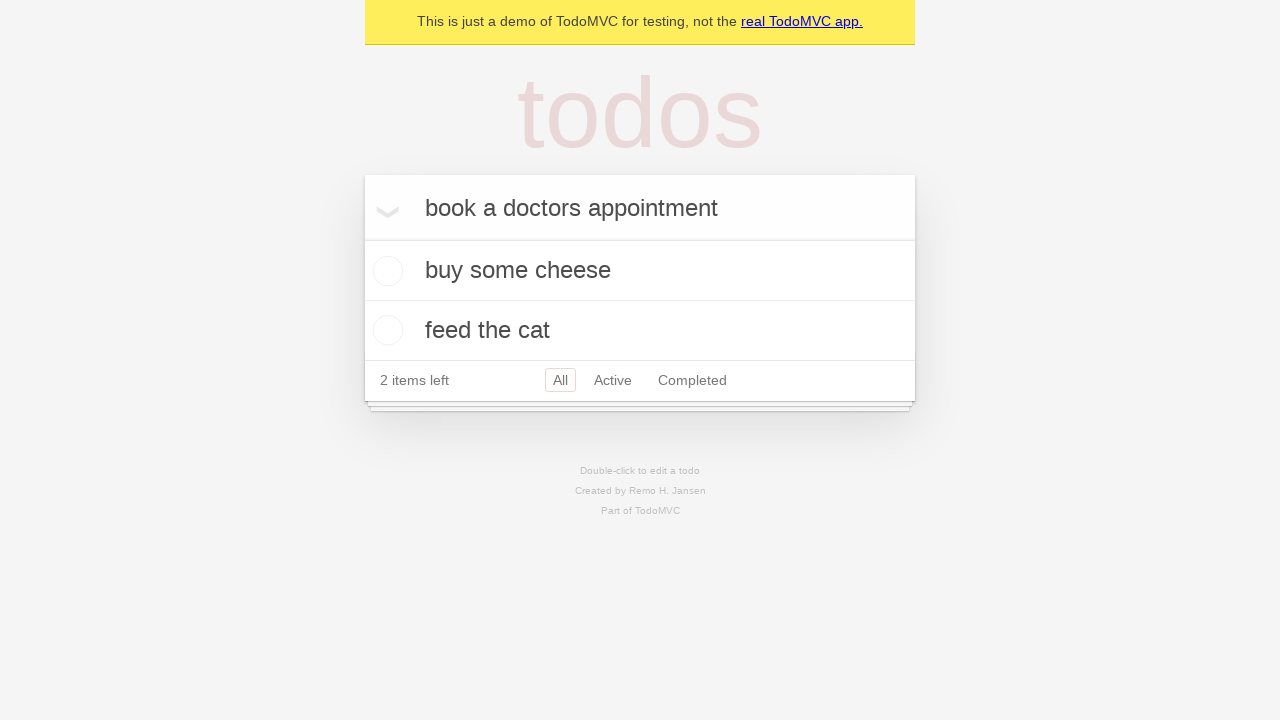

Pressed Enter to create todo 'book a doctors appointment' on internal:attr=[placeholder="What needs to be done?"i]
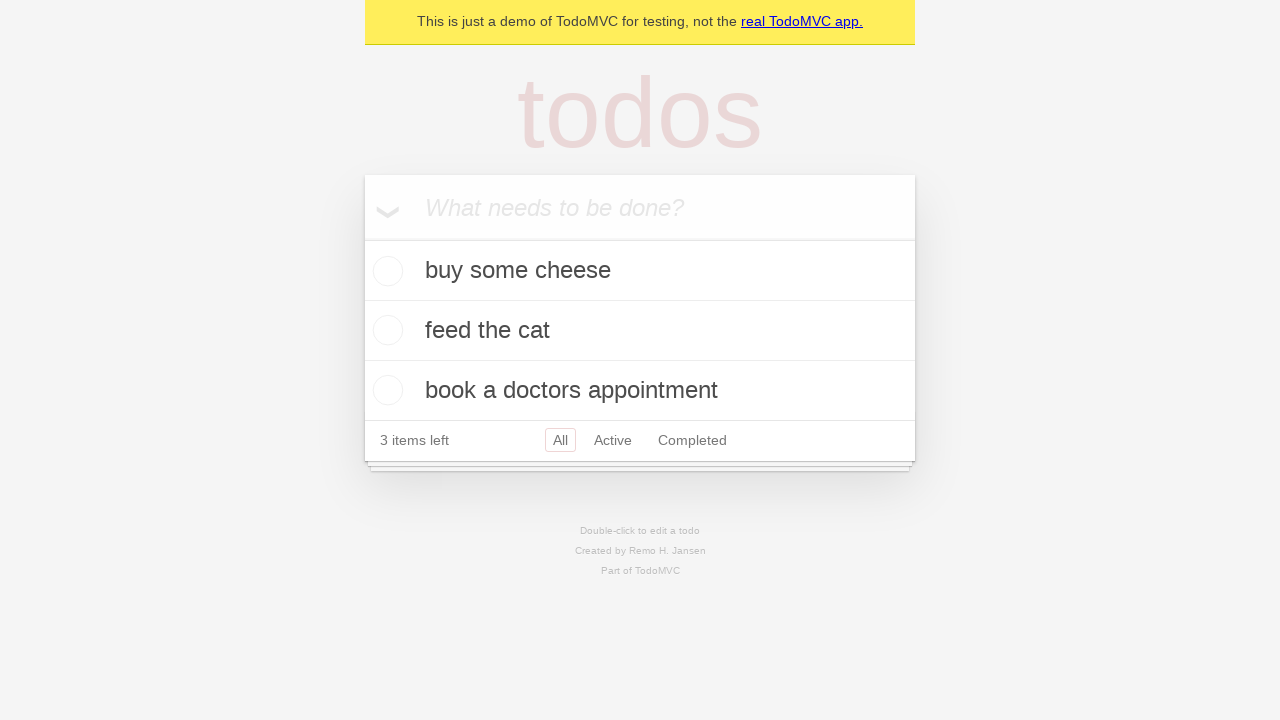

Checked second todo item as completed at (385, 330) on internal:testid=[data-testid="todo-item"s] >> nth=1 >> internal:role=checkbox
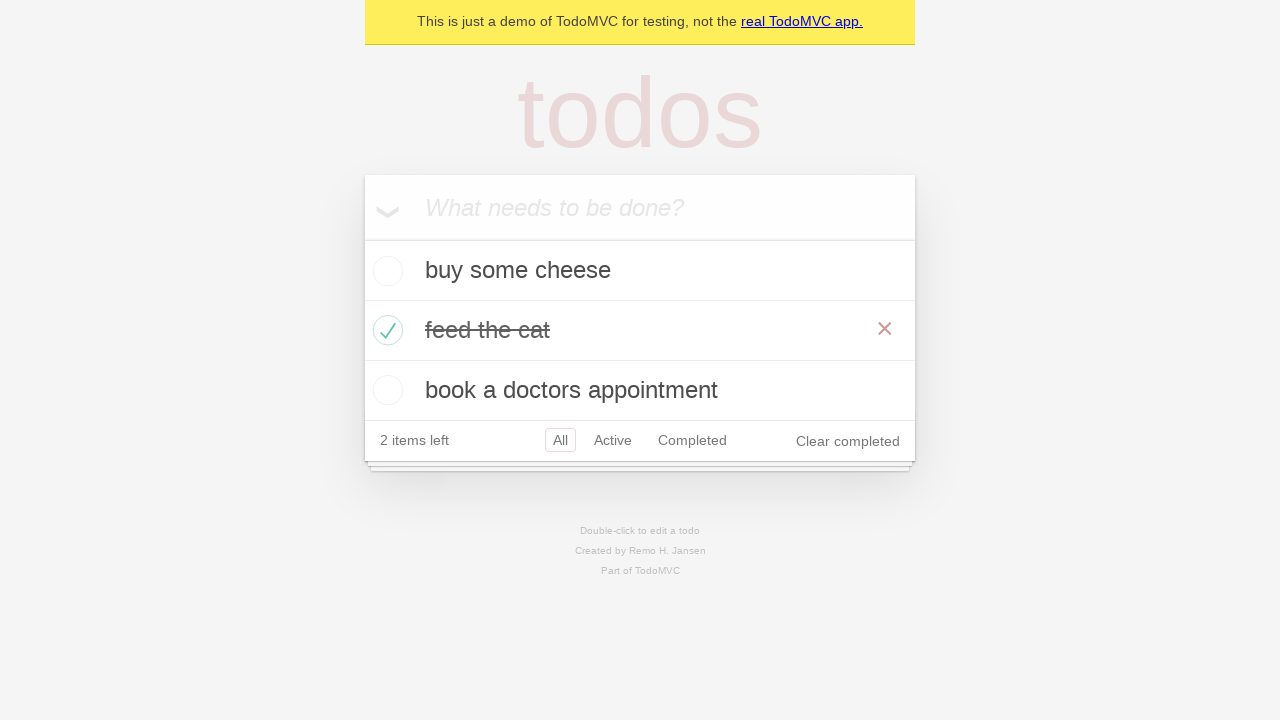

Clicked 'All' filter link at (560, 440) on internal:role=link[name="All"i]
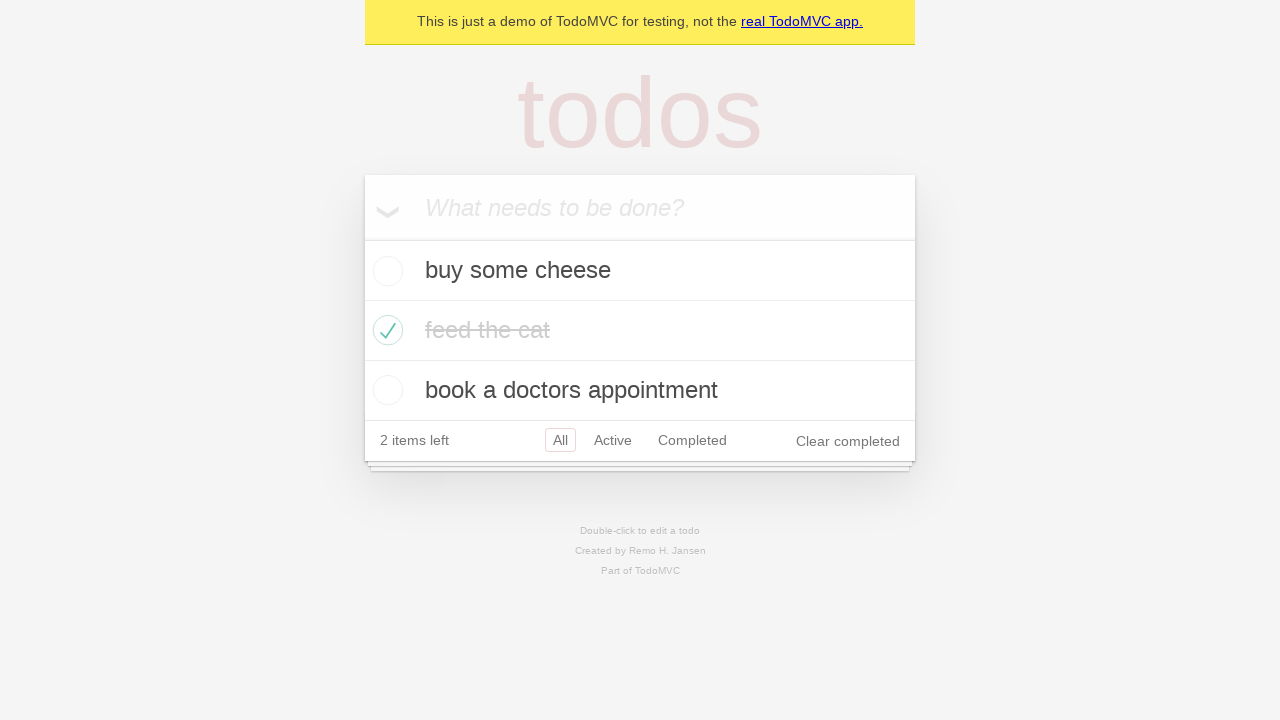

Clicked 'Active' filter link at (613, 440) on internal:role=link[name="Active"i]
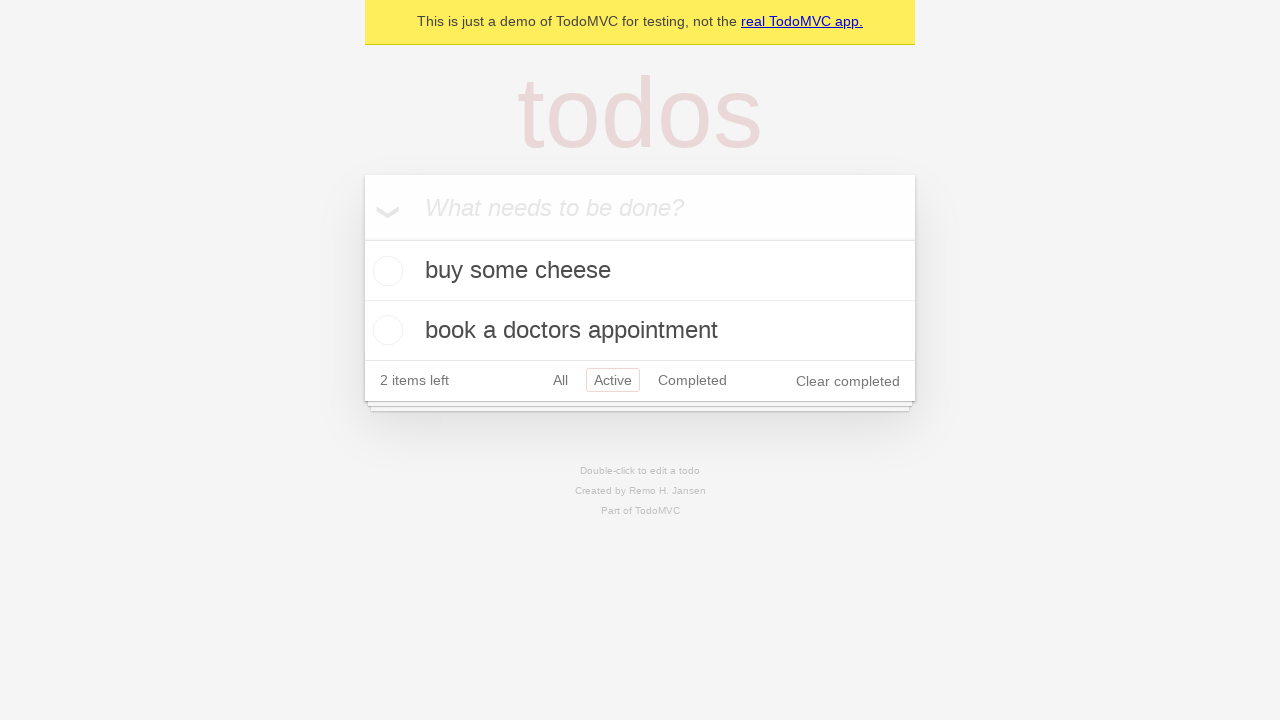

Clicked 'Completed' filter link at (692, 380) on internal:role=link[name="Completed"i]
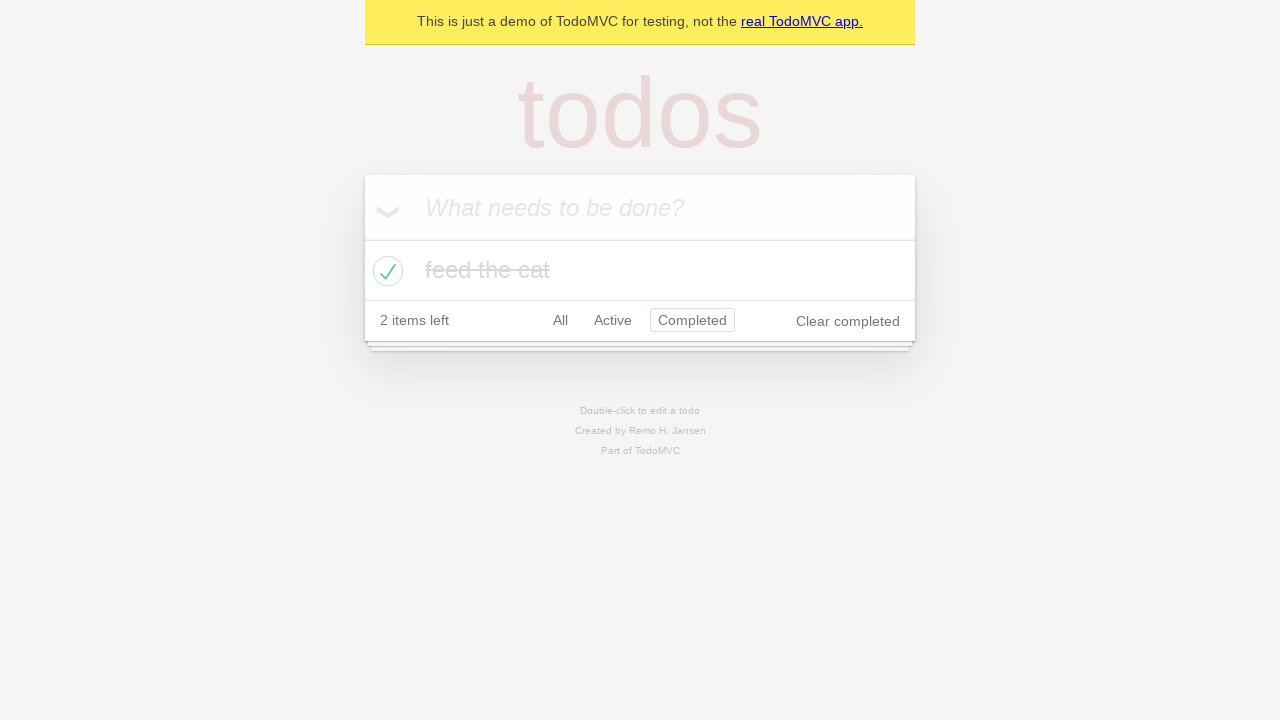

Navigated back using browser back button (to Active filter)
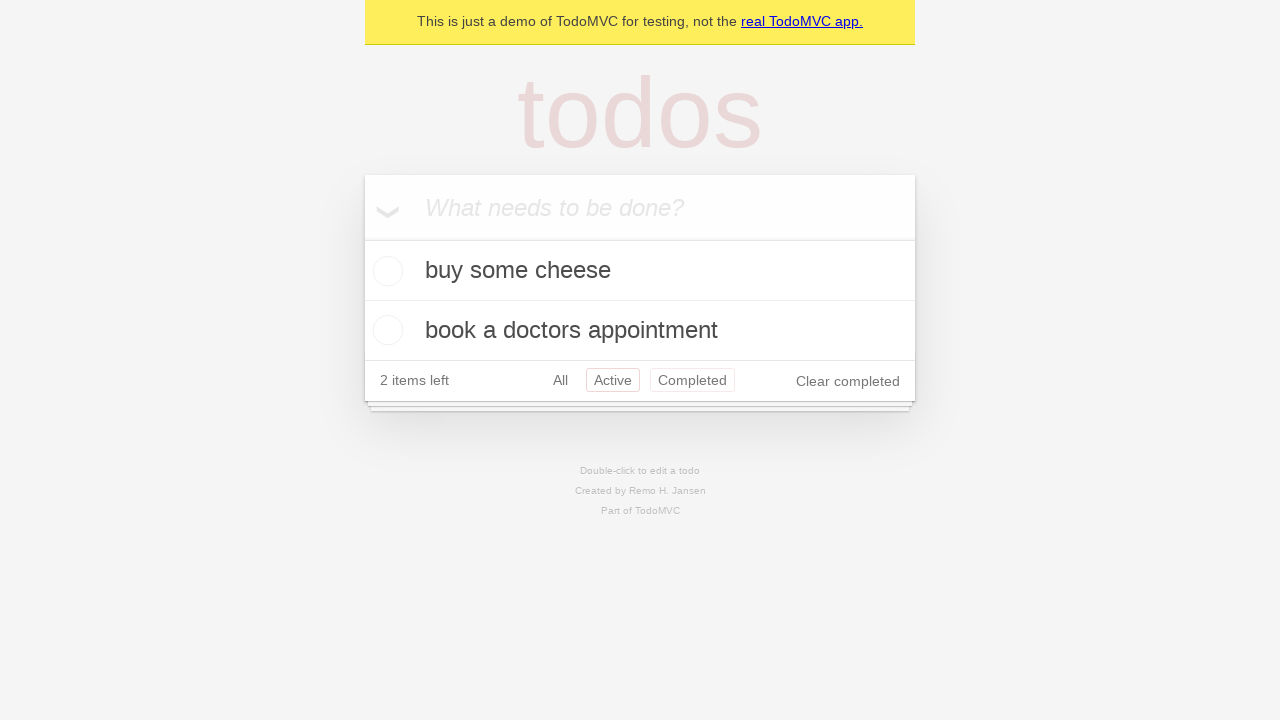

Navigated back using browser back button (to All filter)
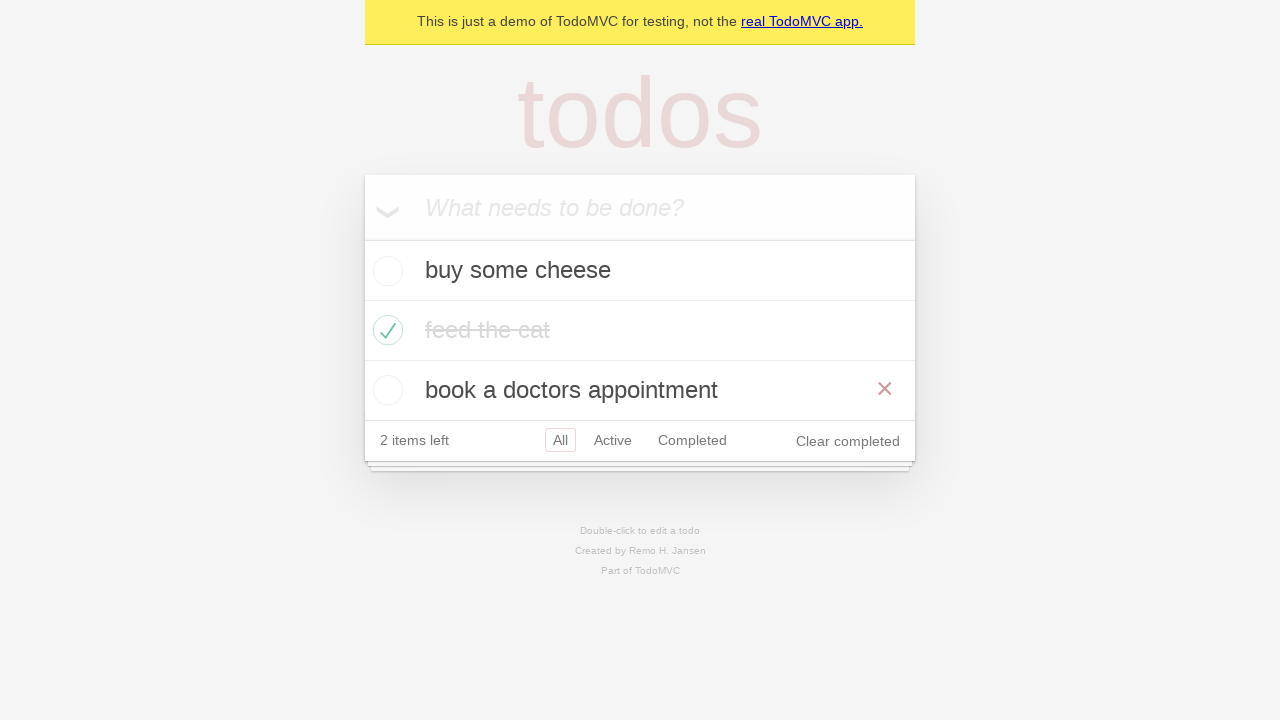

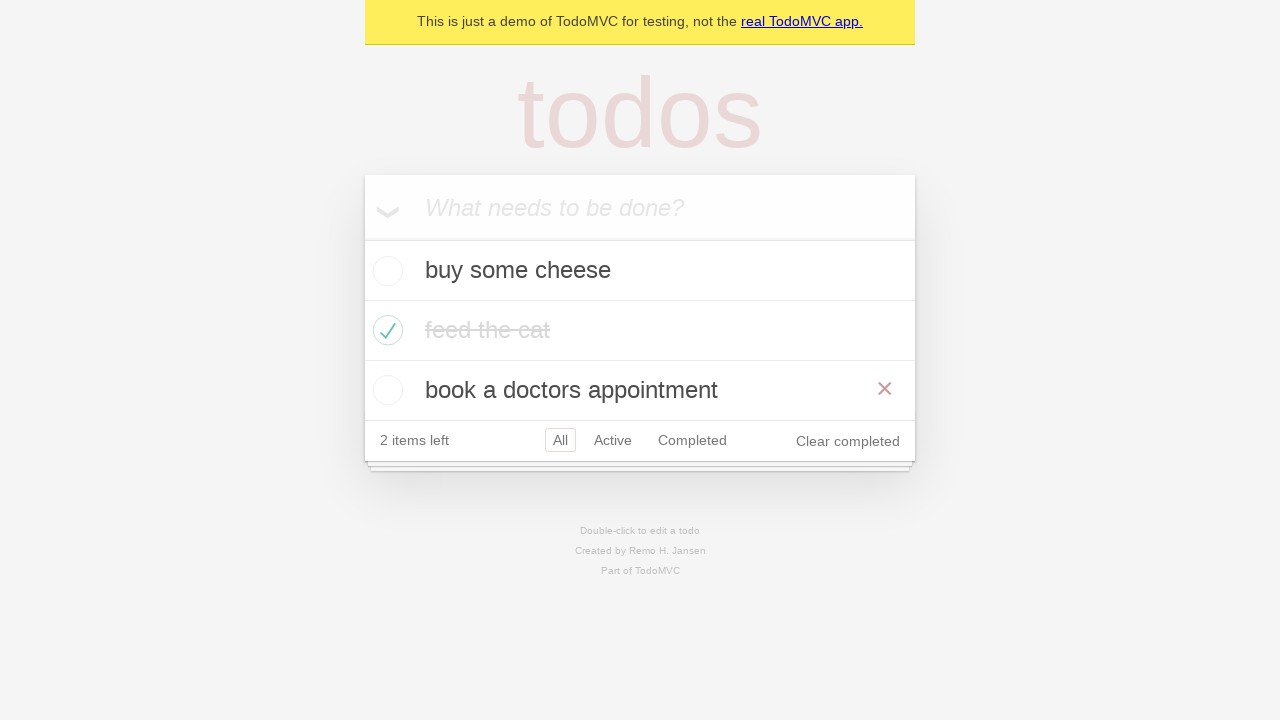